Tests the selenium detector page by filling in token fields and clicking the test button to verify detection bypass

Starting URL: https://hmaker.github.io/selenium-detector/

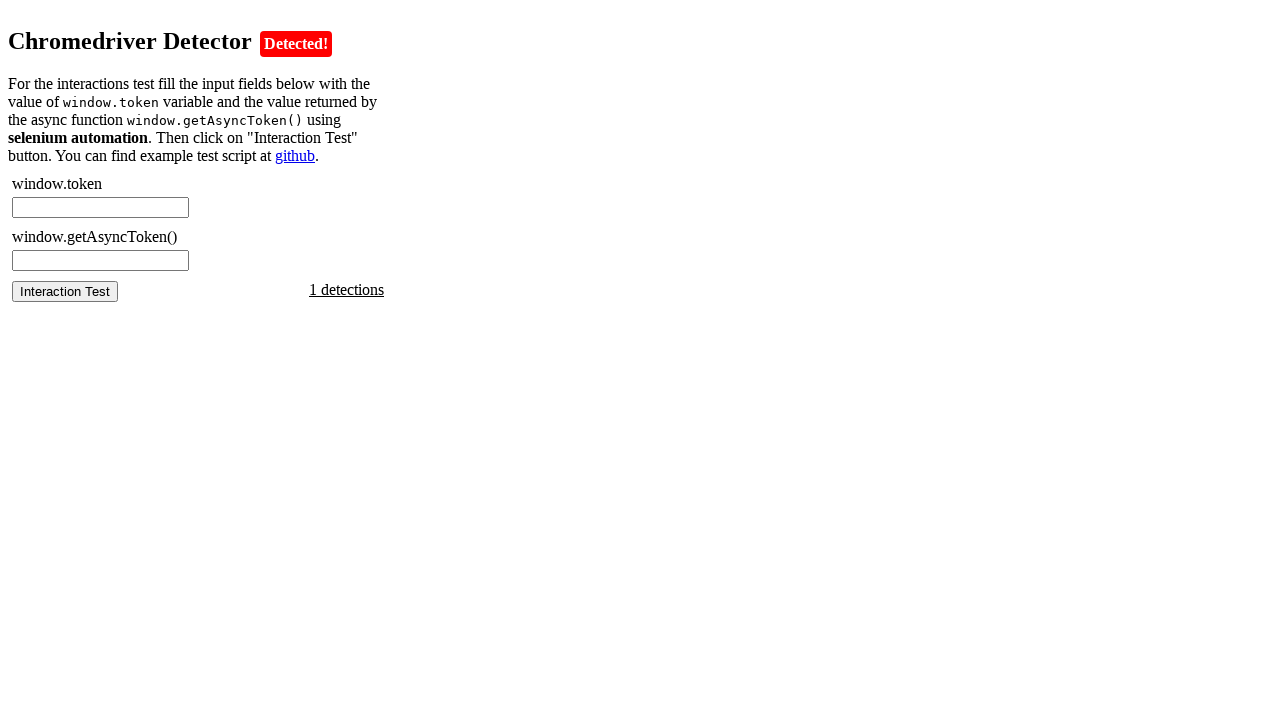

Waited for chromedriver token field to load
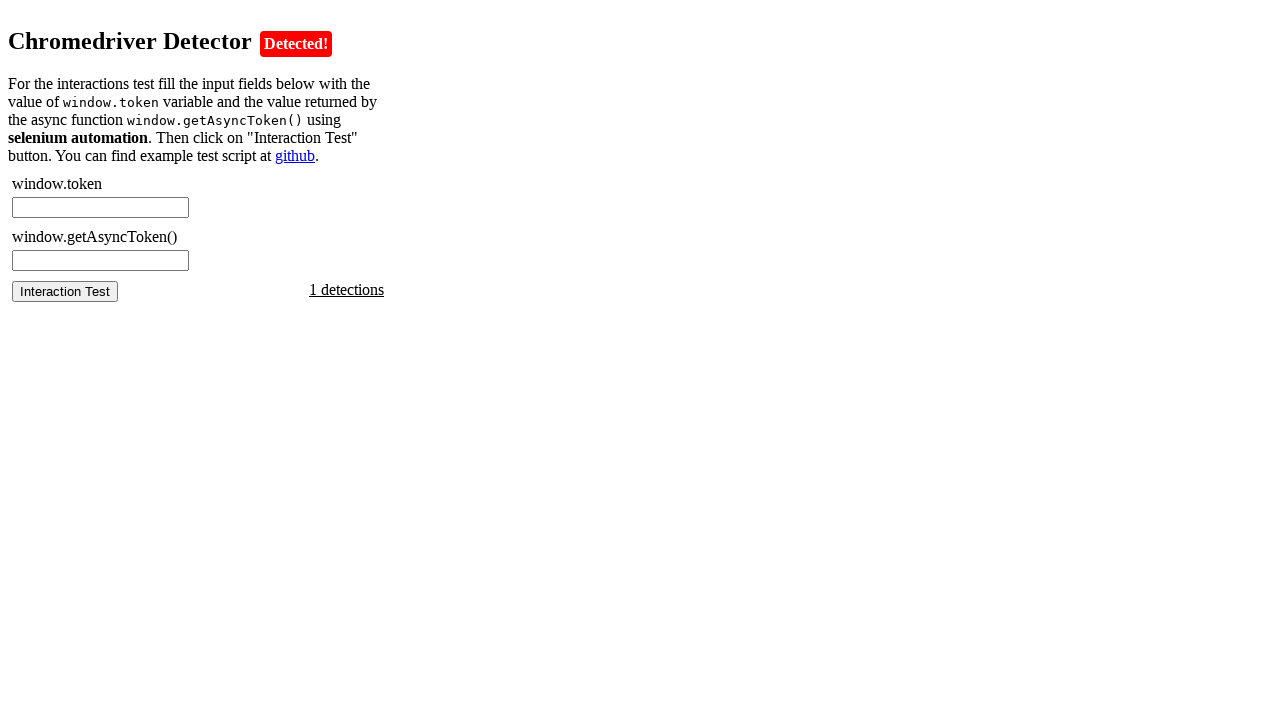

Filled chromedriver token field with 'test-token-value' on #chromedriver-token
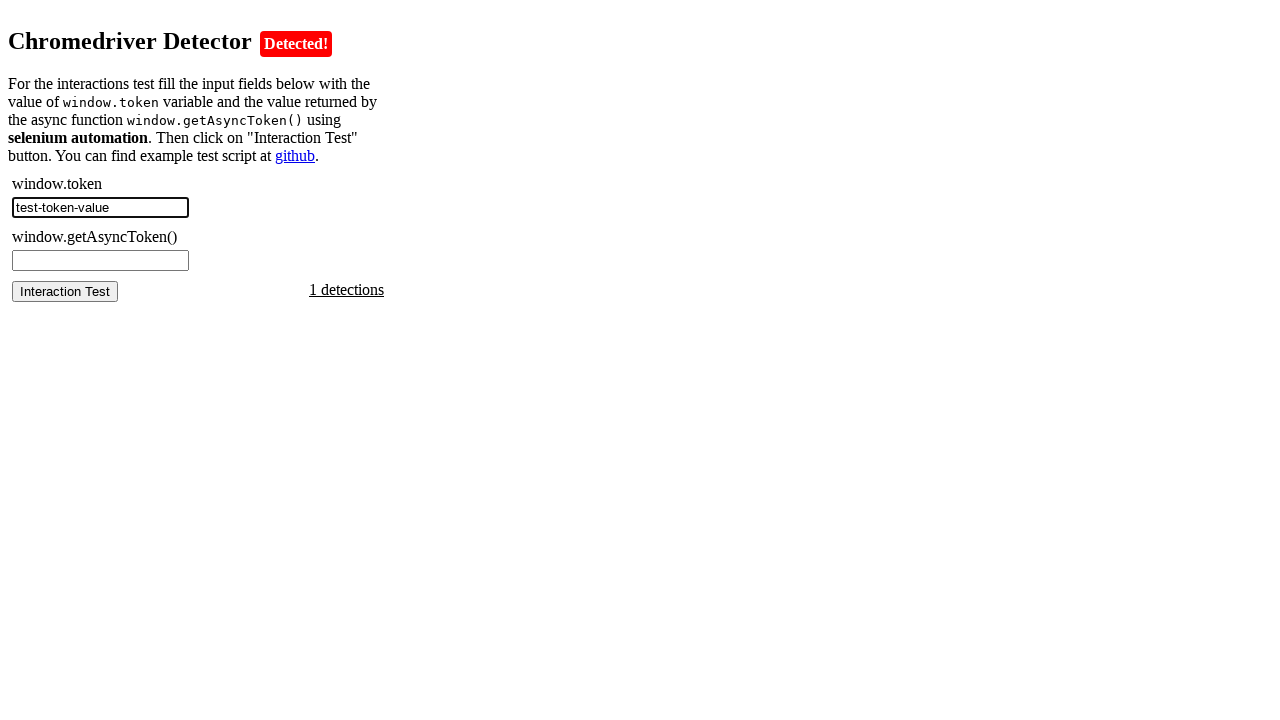

Filled async token field with 'test-async-token' on #chromedriver-asynctoken
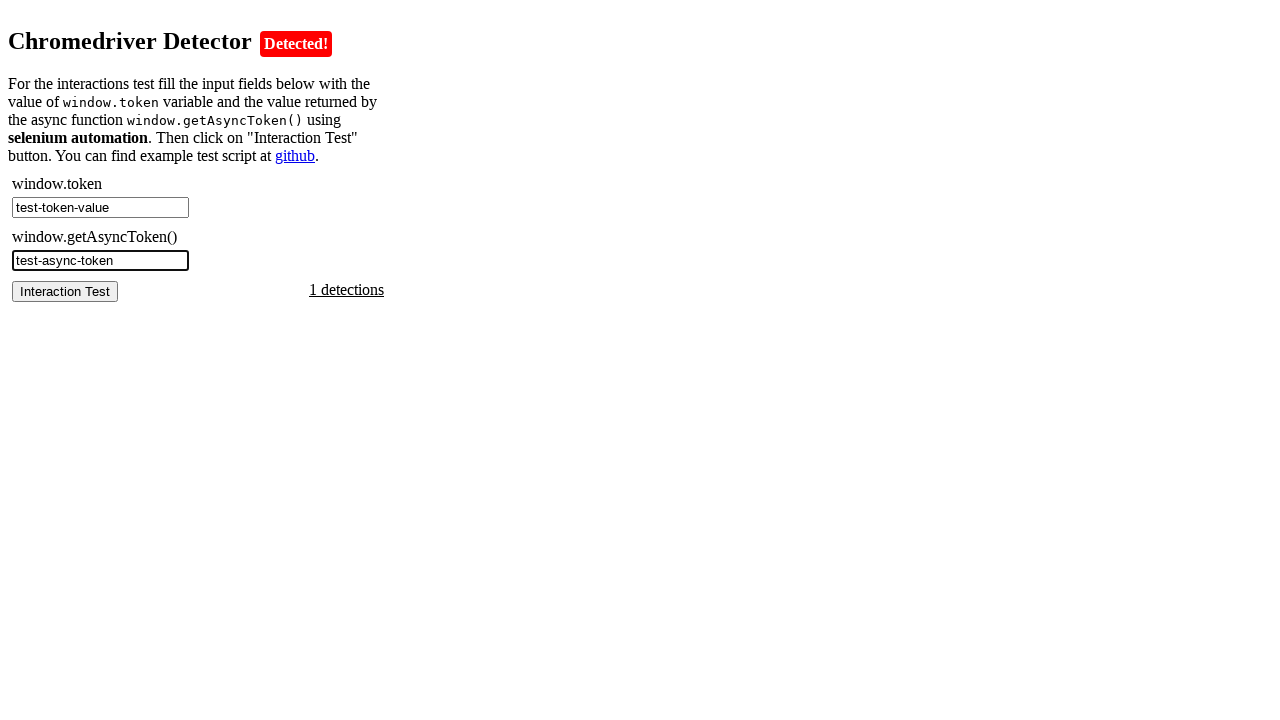

Clicked the test button to verify detection bypass at (65, 291) on #chromedriver-test
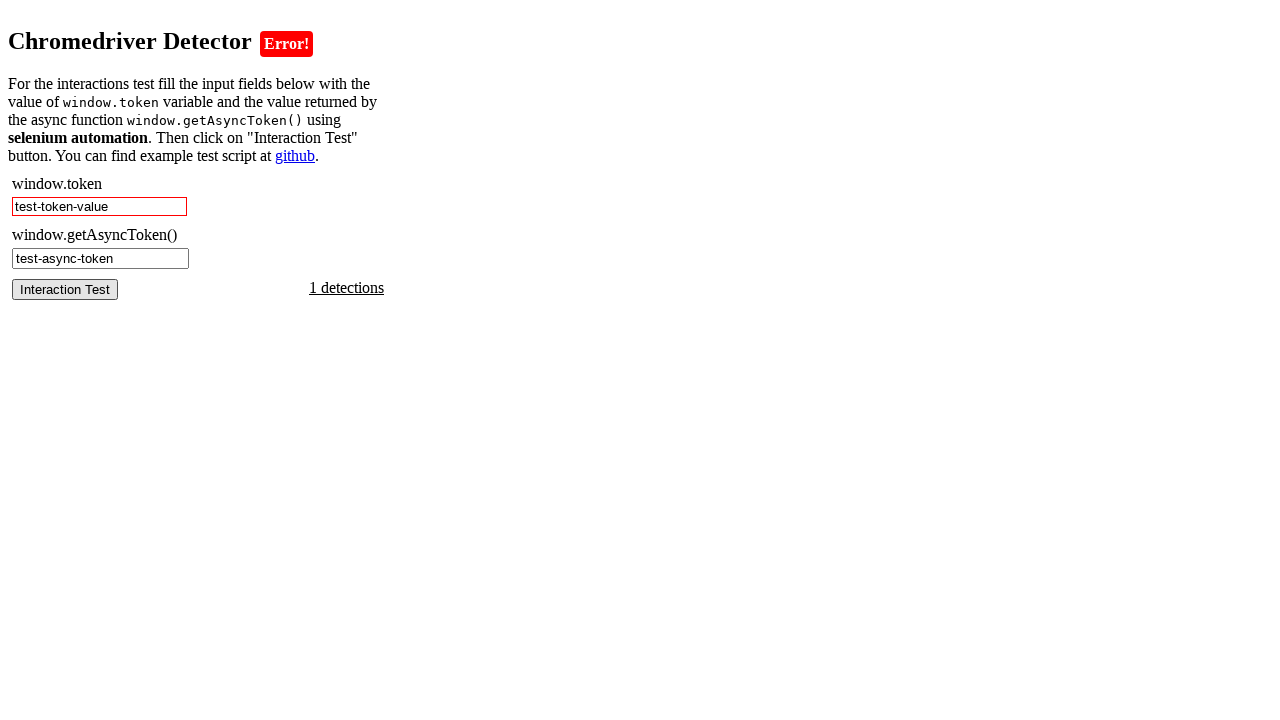

Test result container displayed
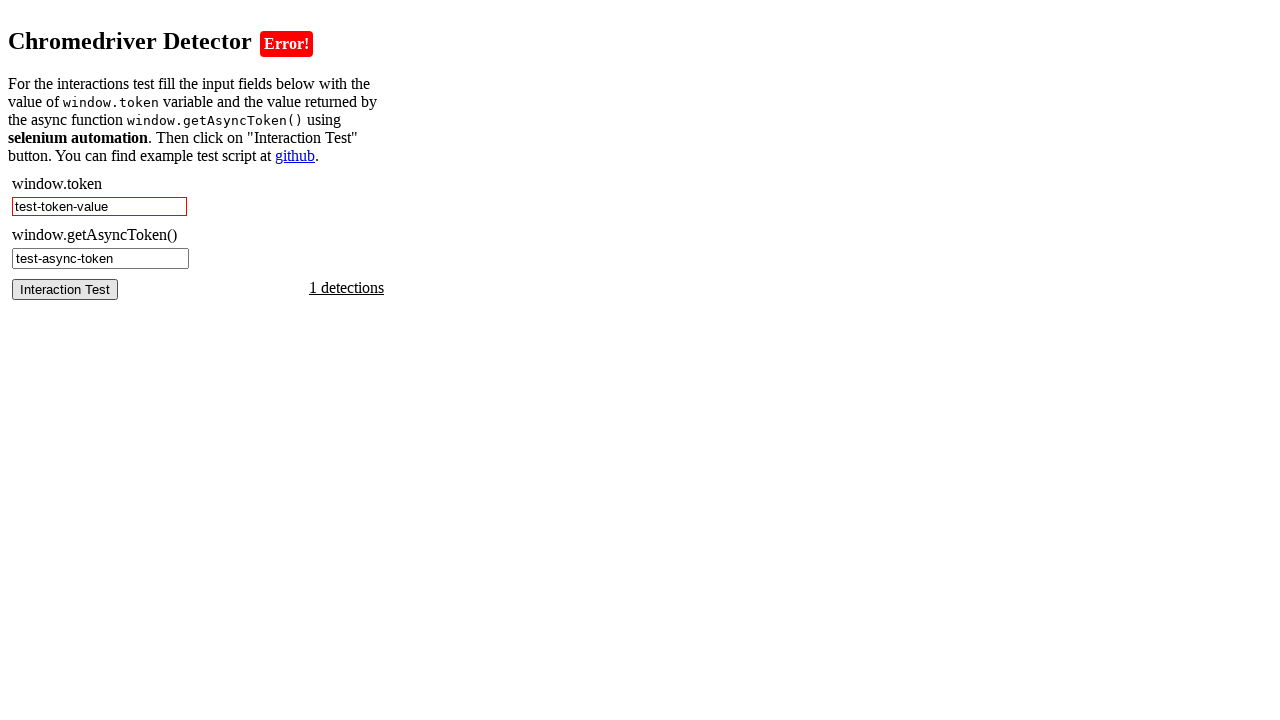

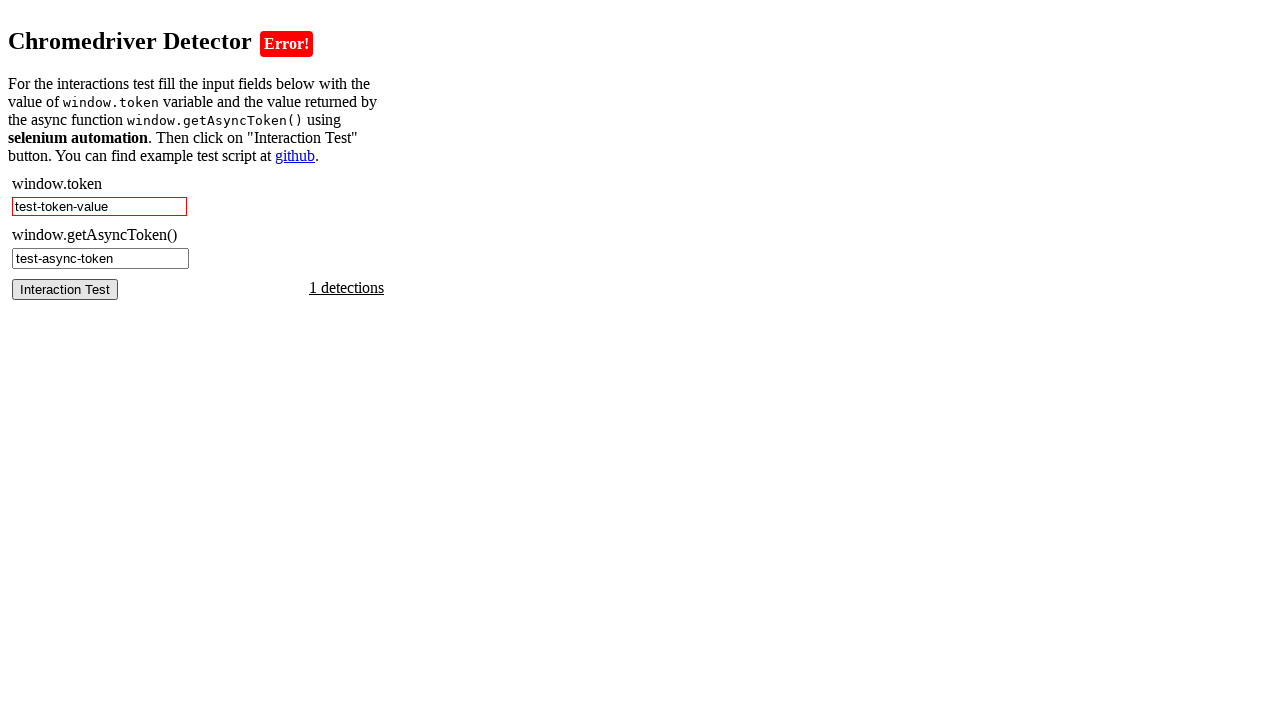